Tests a math challenge form by reading an input value, calculating the answer using a logarithmic formula, filling in the result, checking required checkboxes, and submitting the form.

Starting URL: http://suninjuly.github.io/math.html

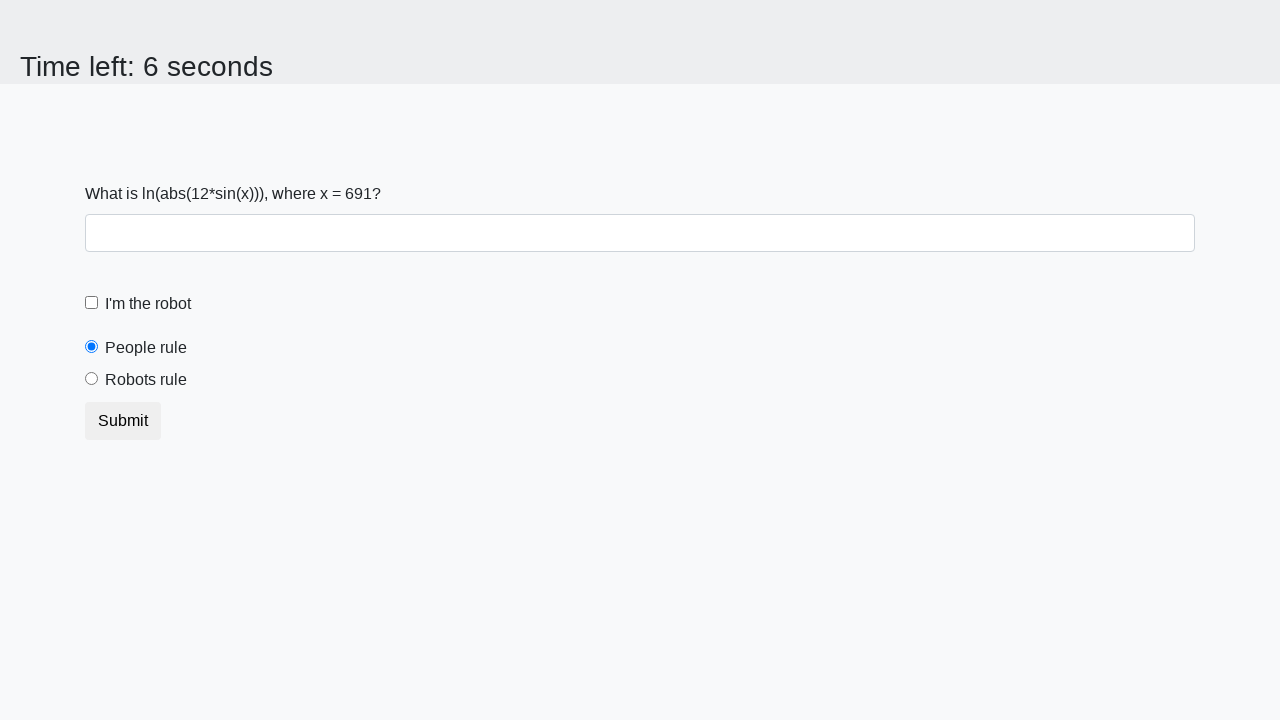

Waited for input value element to load
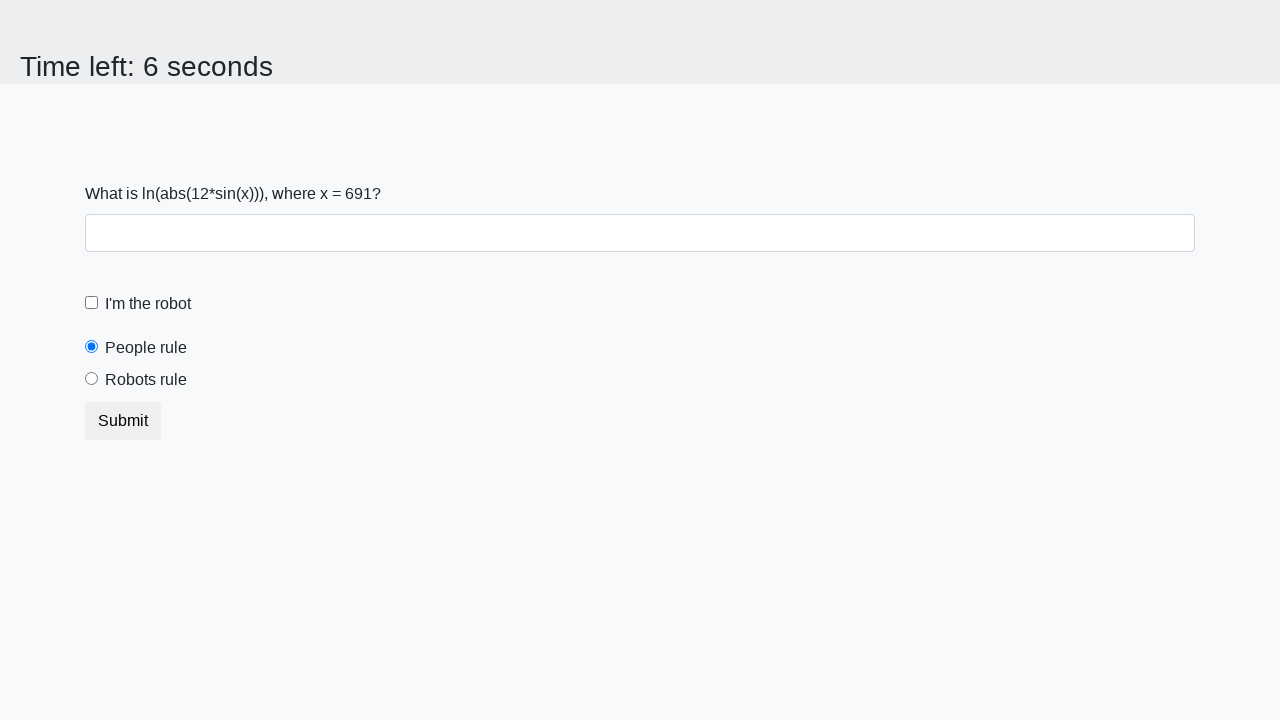

Read x value from input element: 691
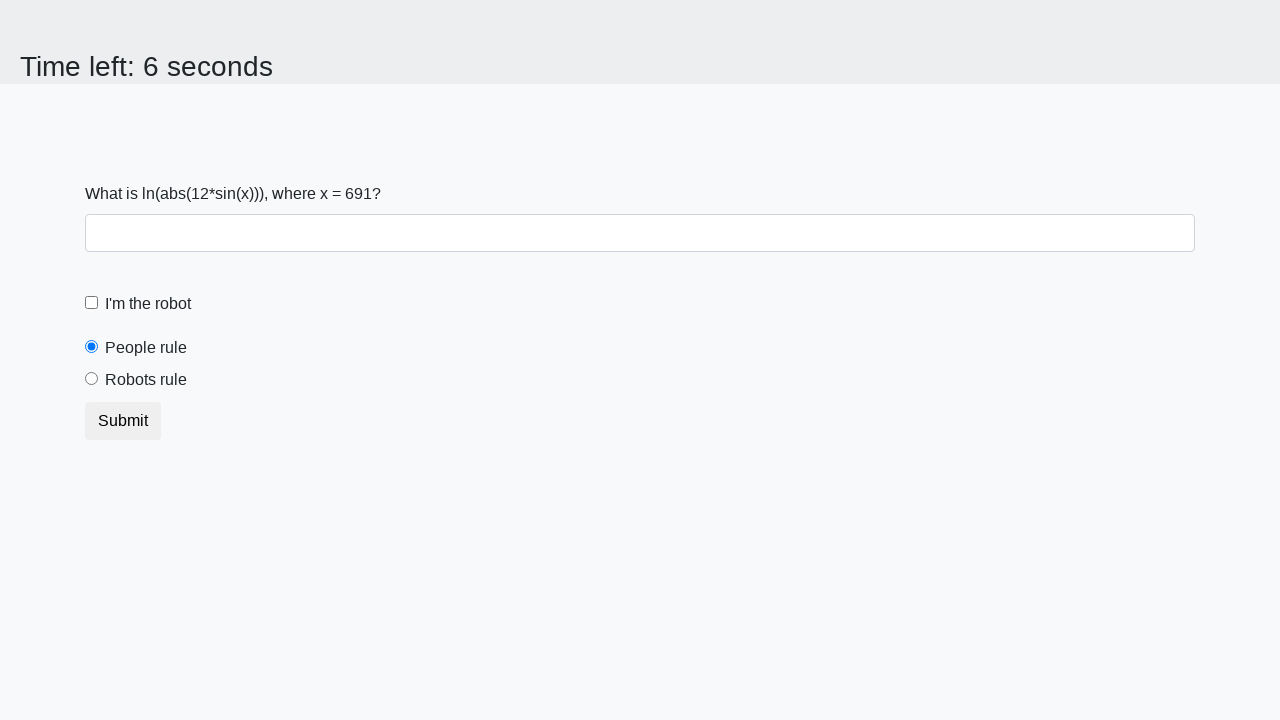

Calculated answer using logarithmic formula: 0.5865699361066962
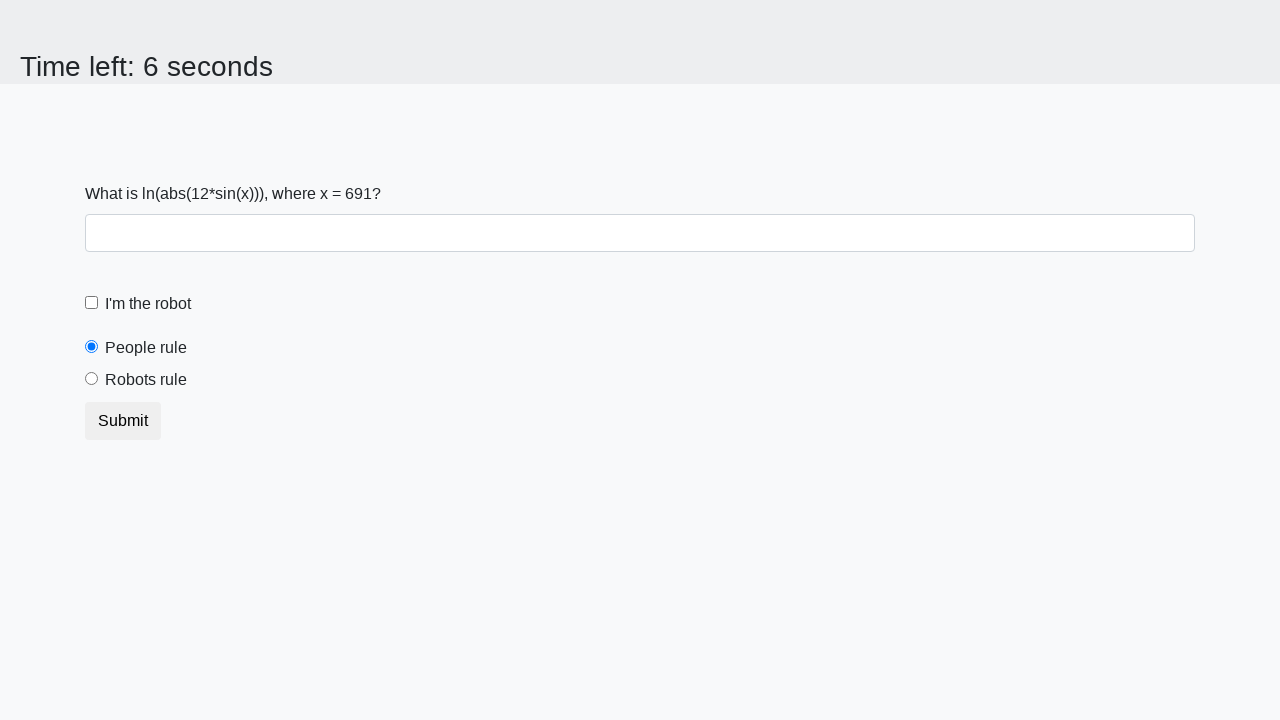

Filled answer field with calculated value: 0.5865699361066962 on #answer
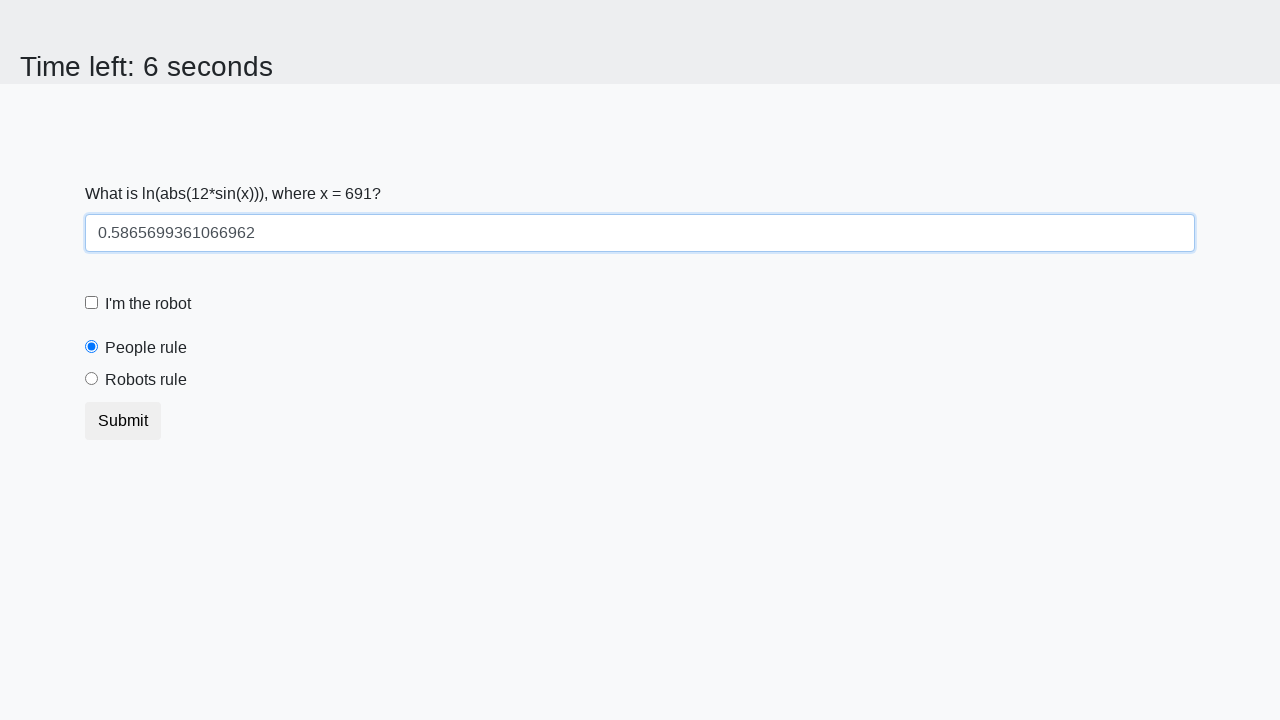

Checked the robot checkbox at (92, 303) on input[type='checkbox']
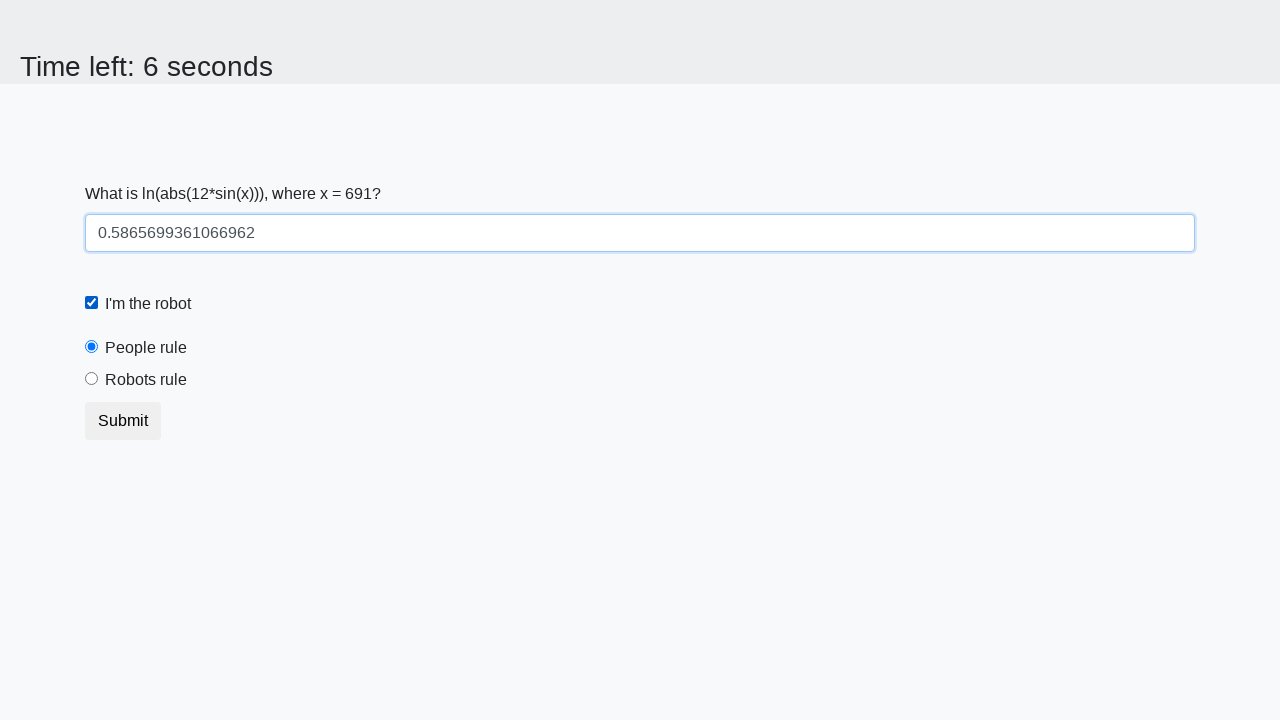

Clicked the 'robots rule' radio button at (92, 379) on #robotsRule
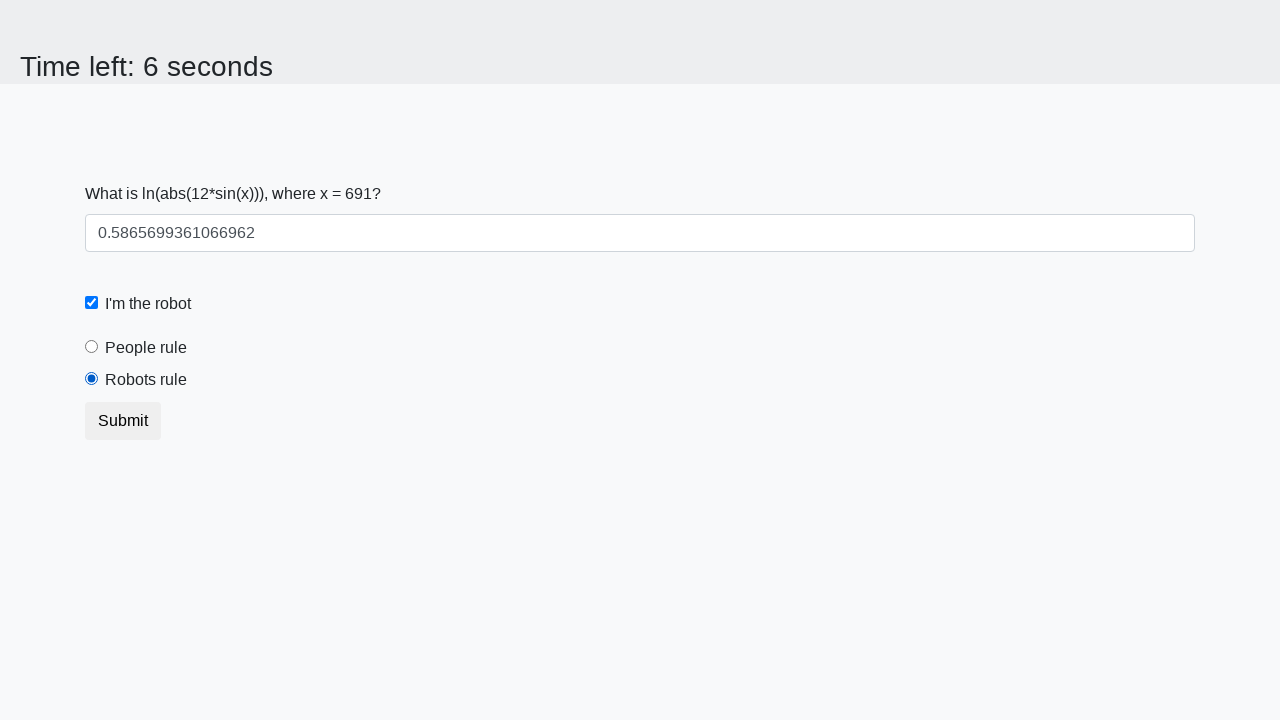

Submitted the math challenge form at (123, 421) on button[type='submit']
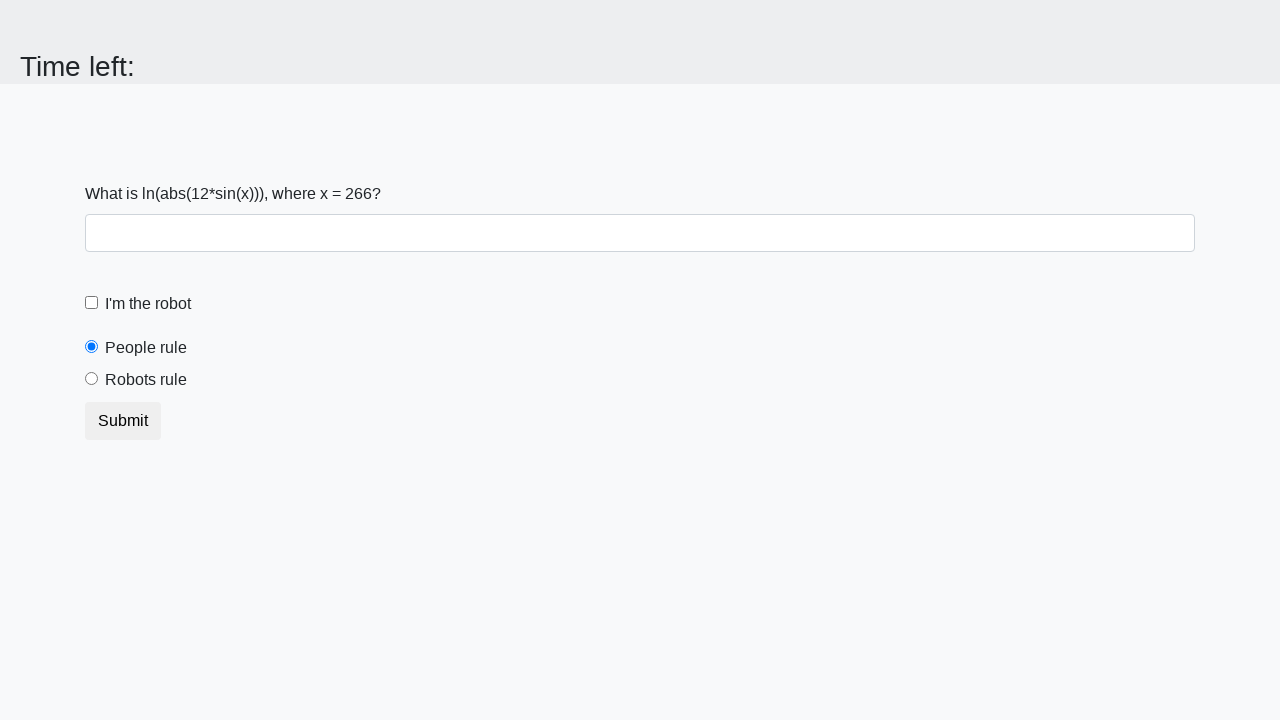

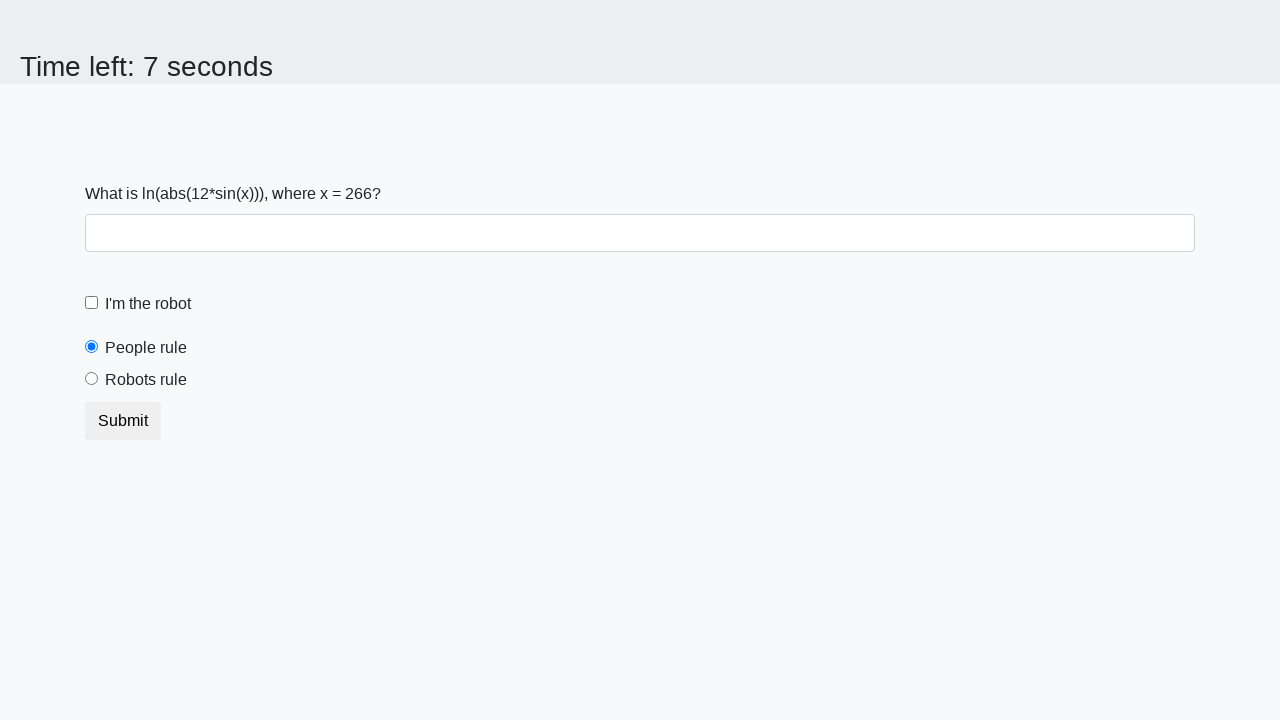